Navigates to the Nokia RED GitHub repository and clicks on the Issues tab to view open issues.

Starting URL: https://github.com/nokia/RED

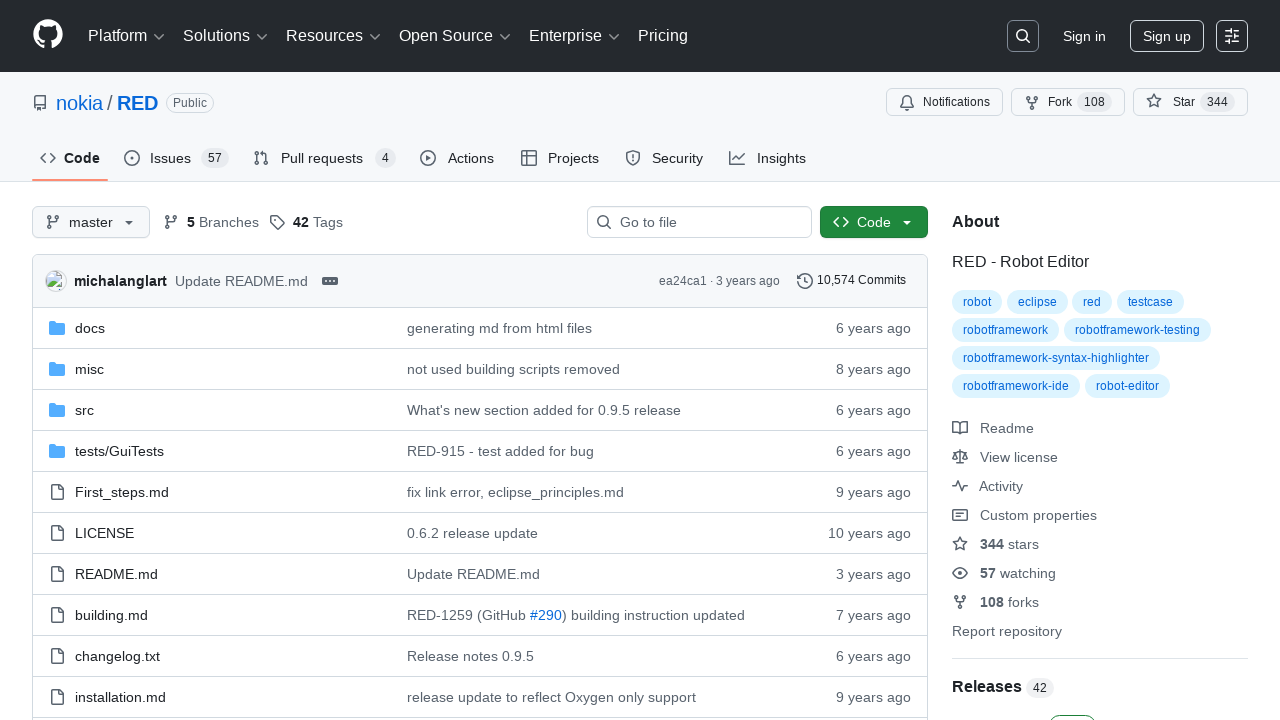

Clicked on the Issues tab in the Nokia RED GitHub repository at (176, 158) on a[data-tab-item='i1issues-tab']
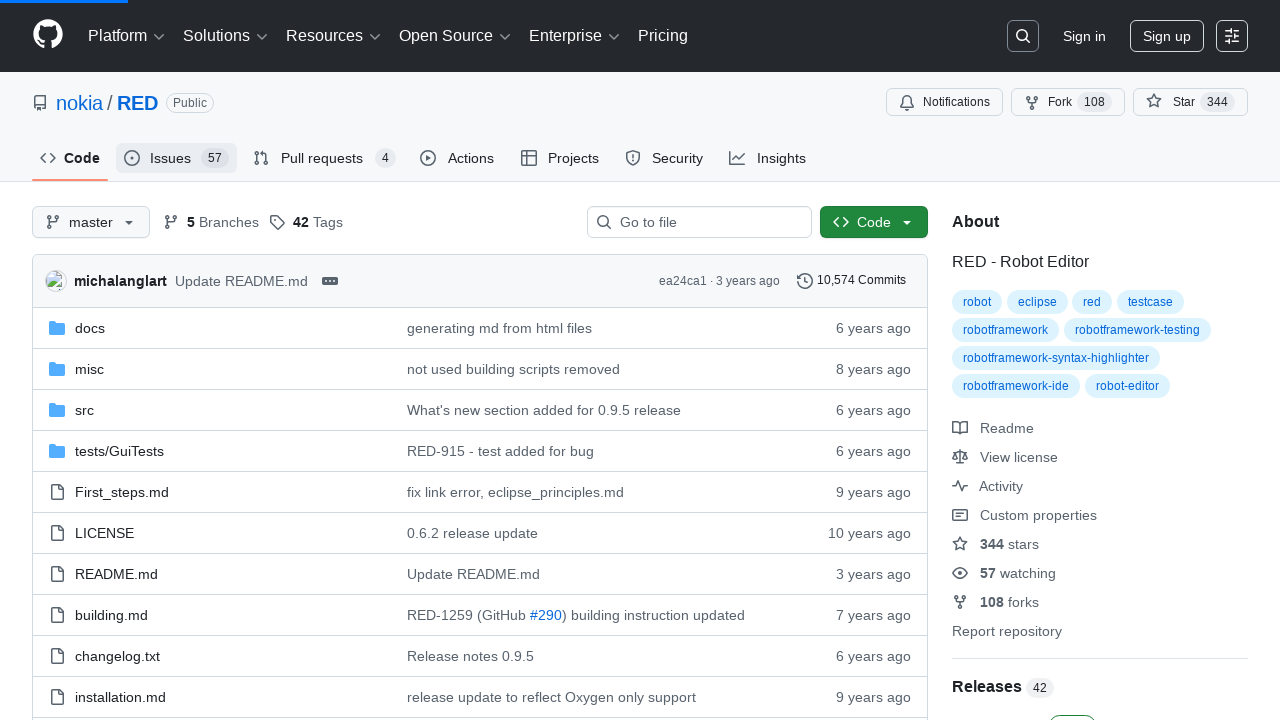

Issues page loaded successfully
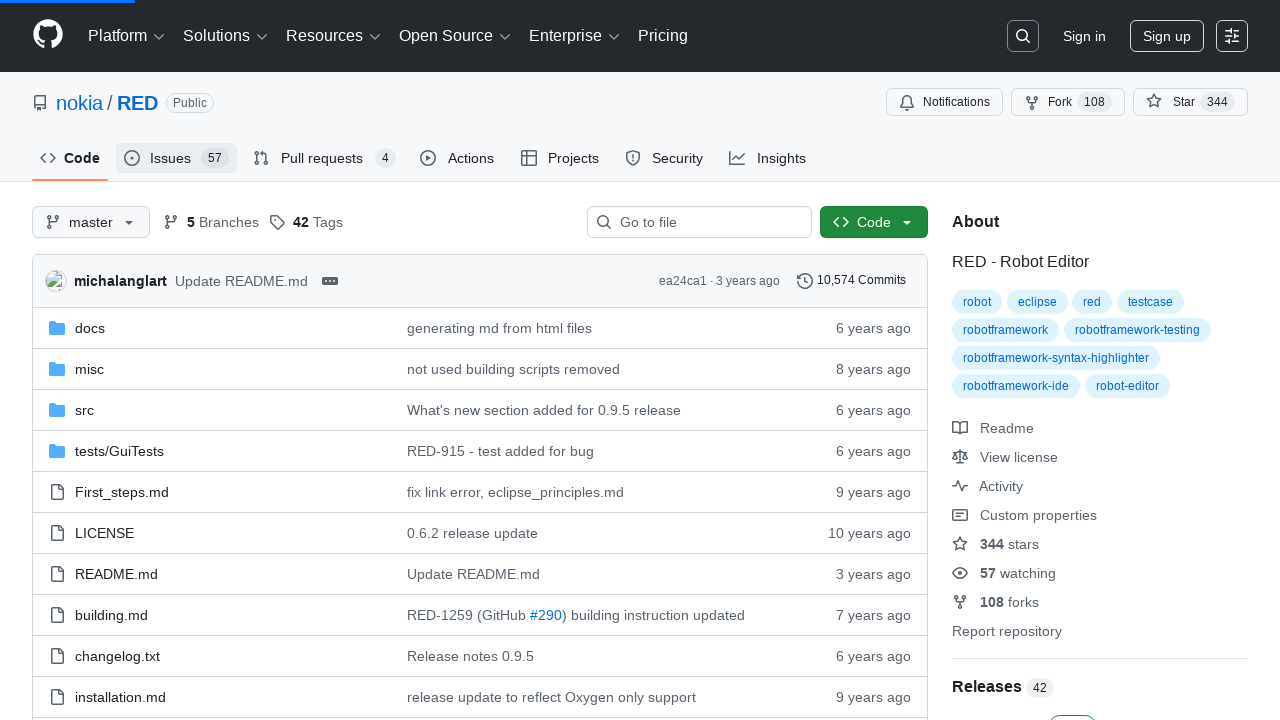

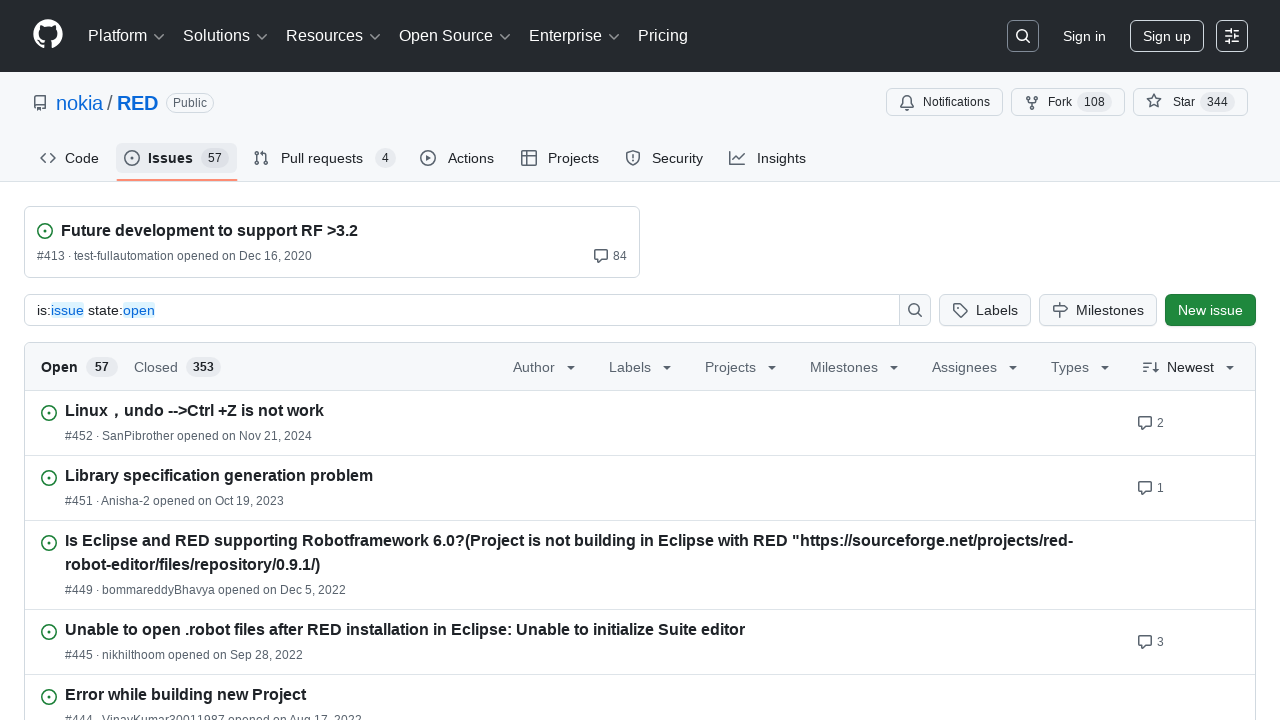